Tests browser window handling by clicking a Twitter social link that opens in a new window, switching to the child window, closing it, and switching back to the parent window.

Starting URL: https://opensource-demo.orangehrmlive.com/web/index.php/auth/login

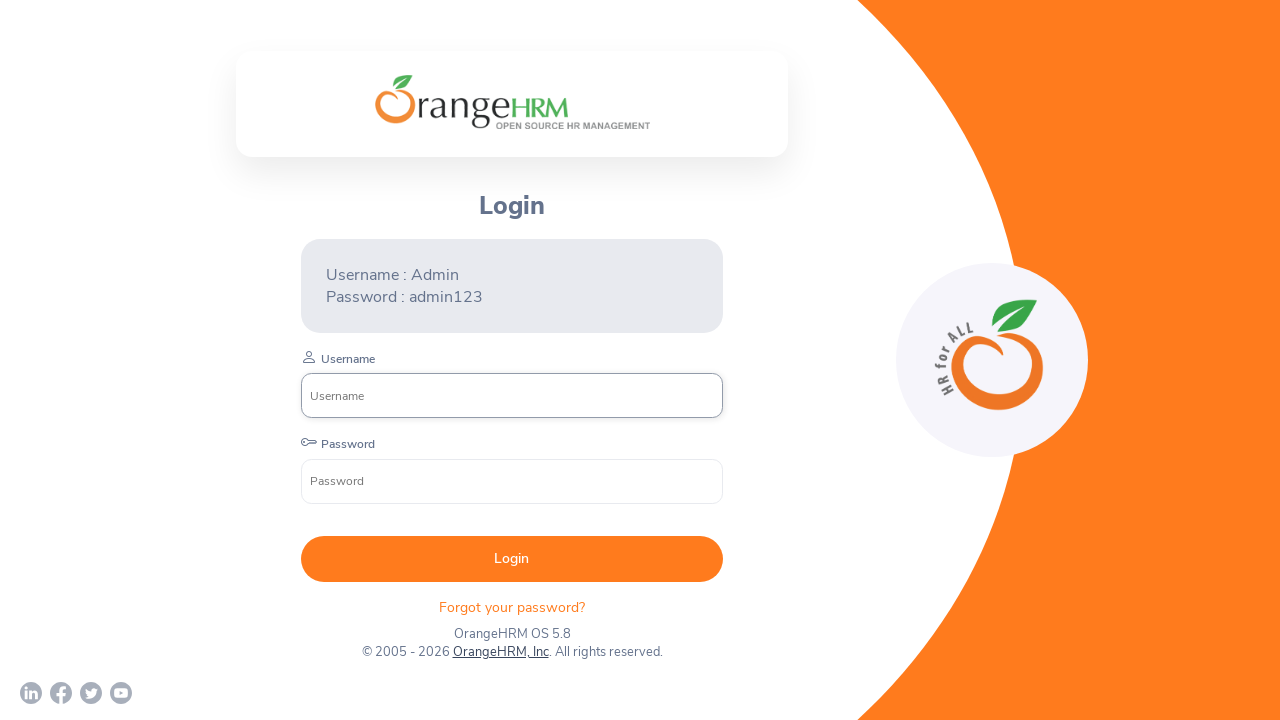

Twitter social link became visible
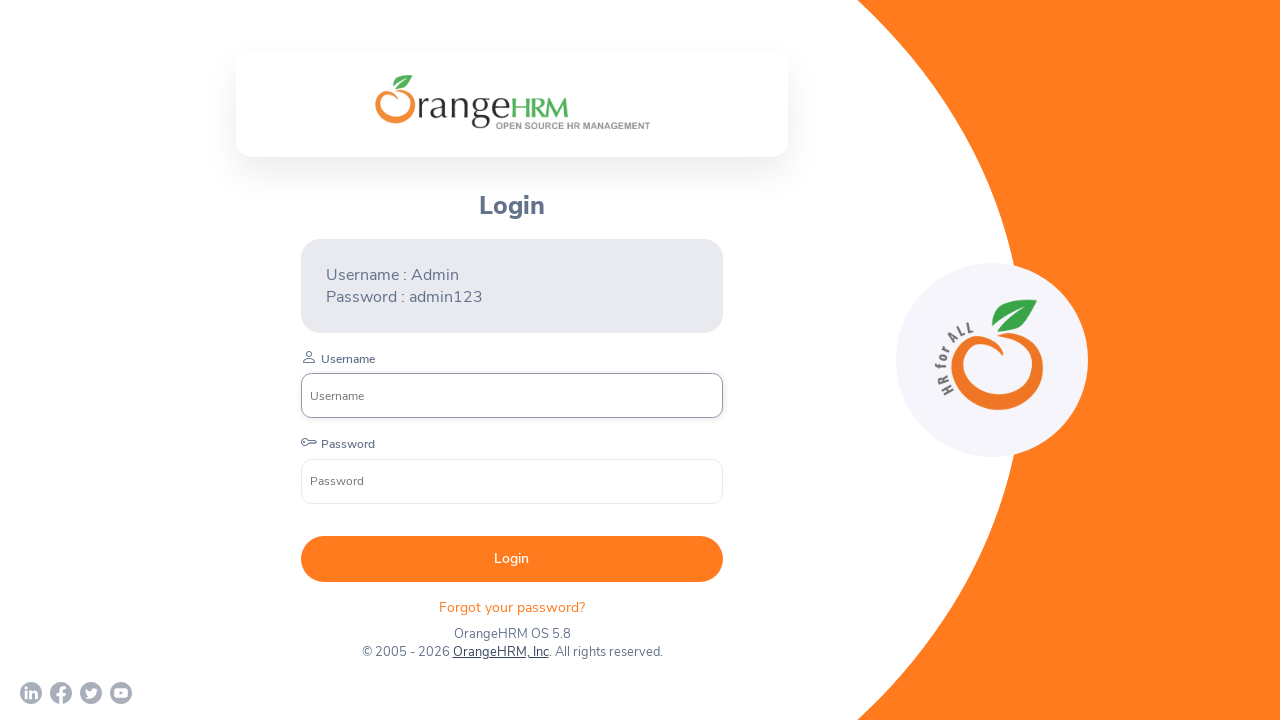

Clicked Twitter social link at (91, 693) on xpath=//a[contains(@href,'twitter')]
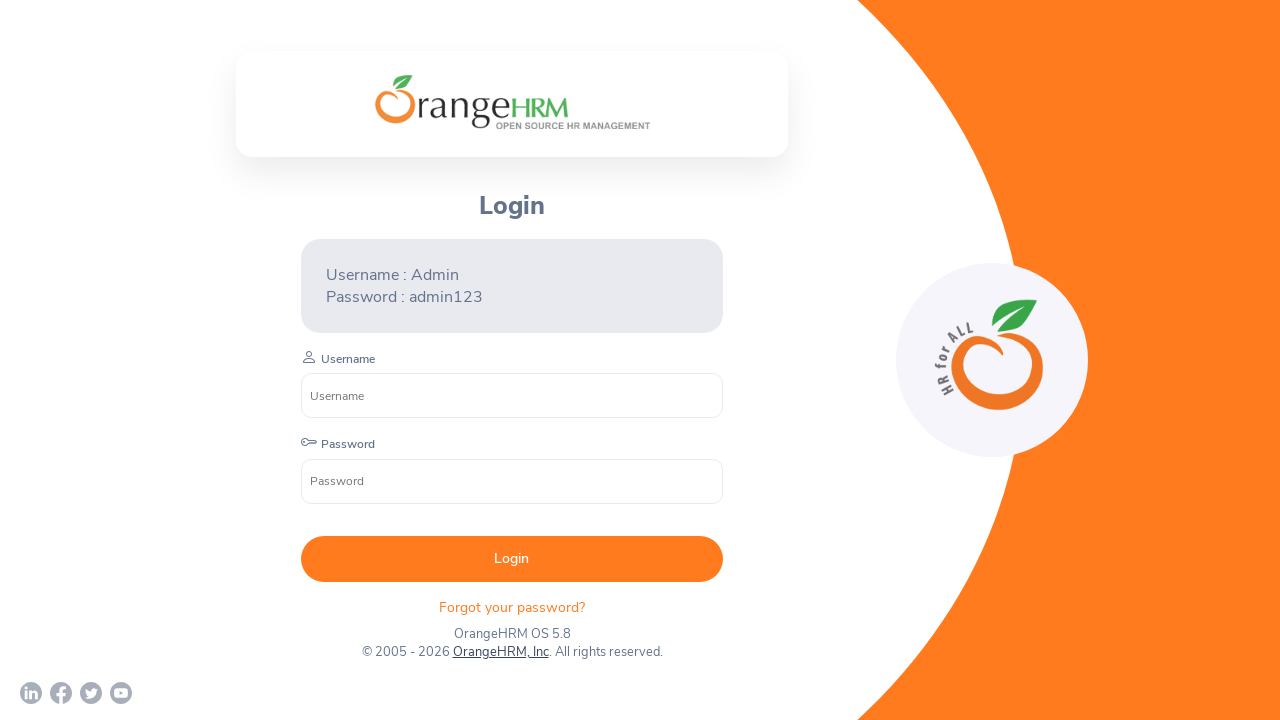

Waited for new window to open
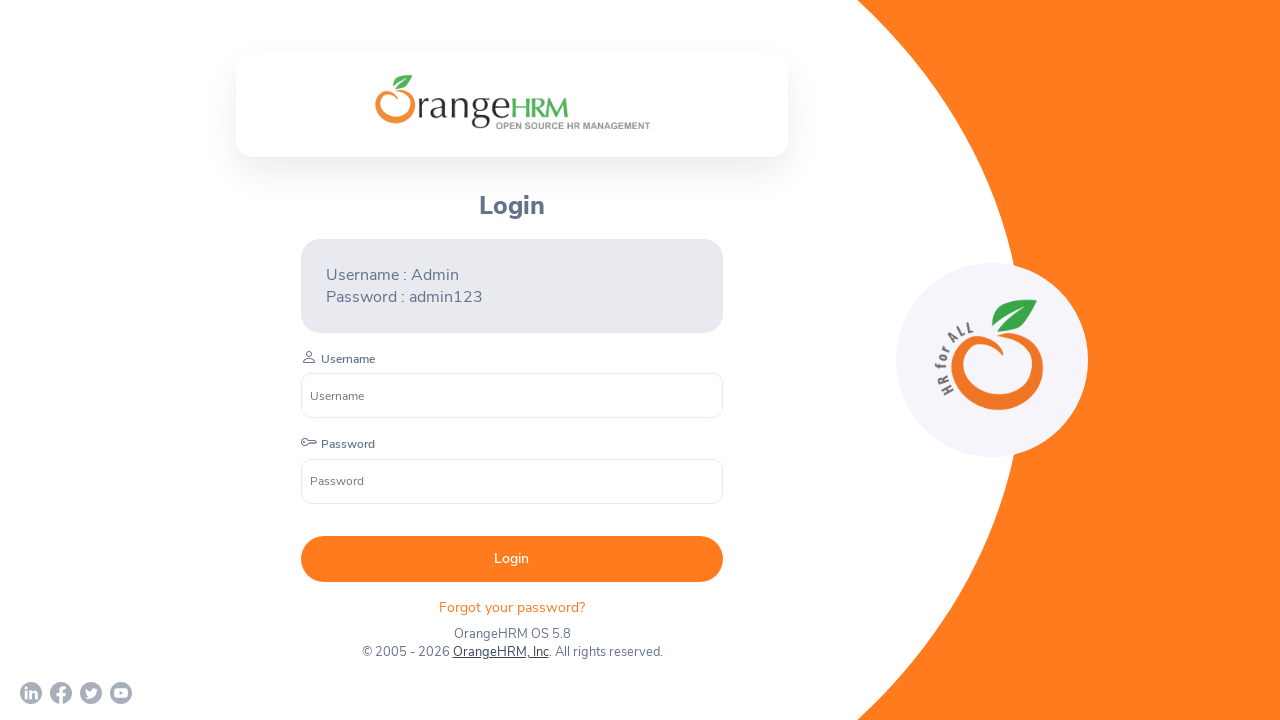

Retrieved all pages from context (2 page(s) found)
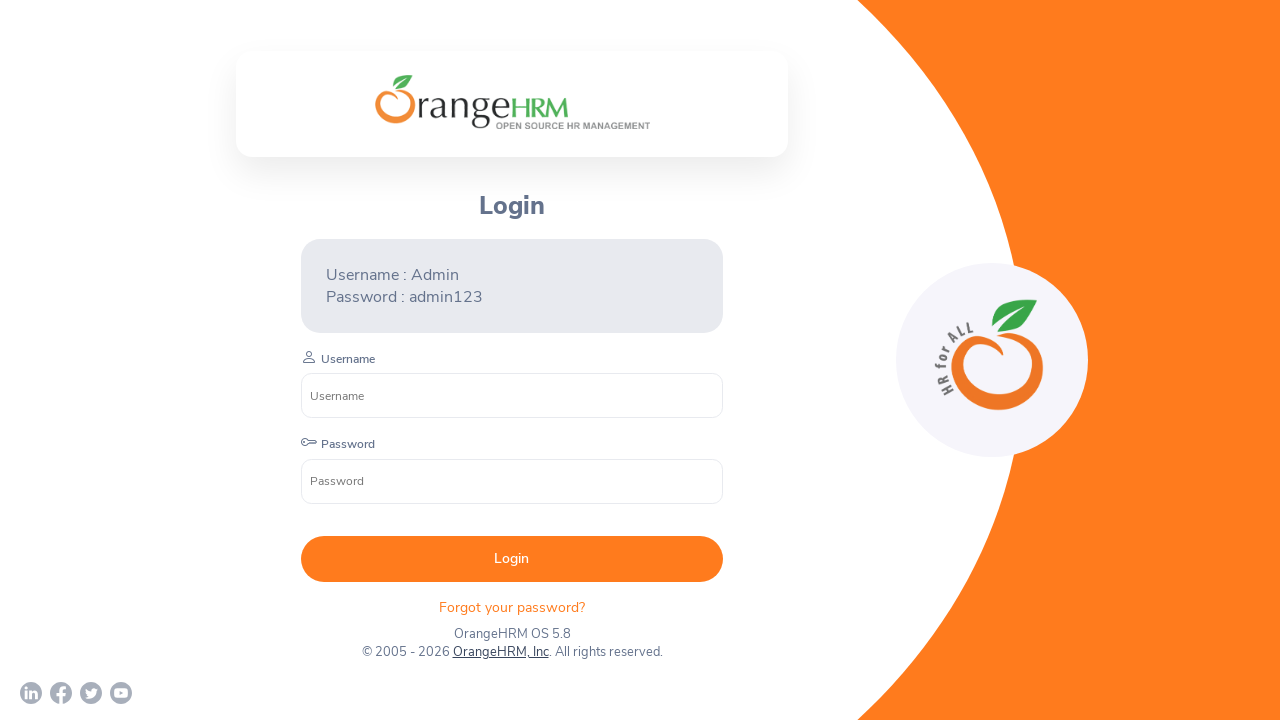

Identified child window with URL: chrome-error://chromewebdata/
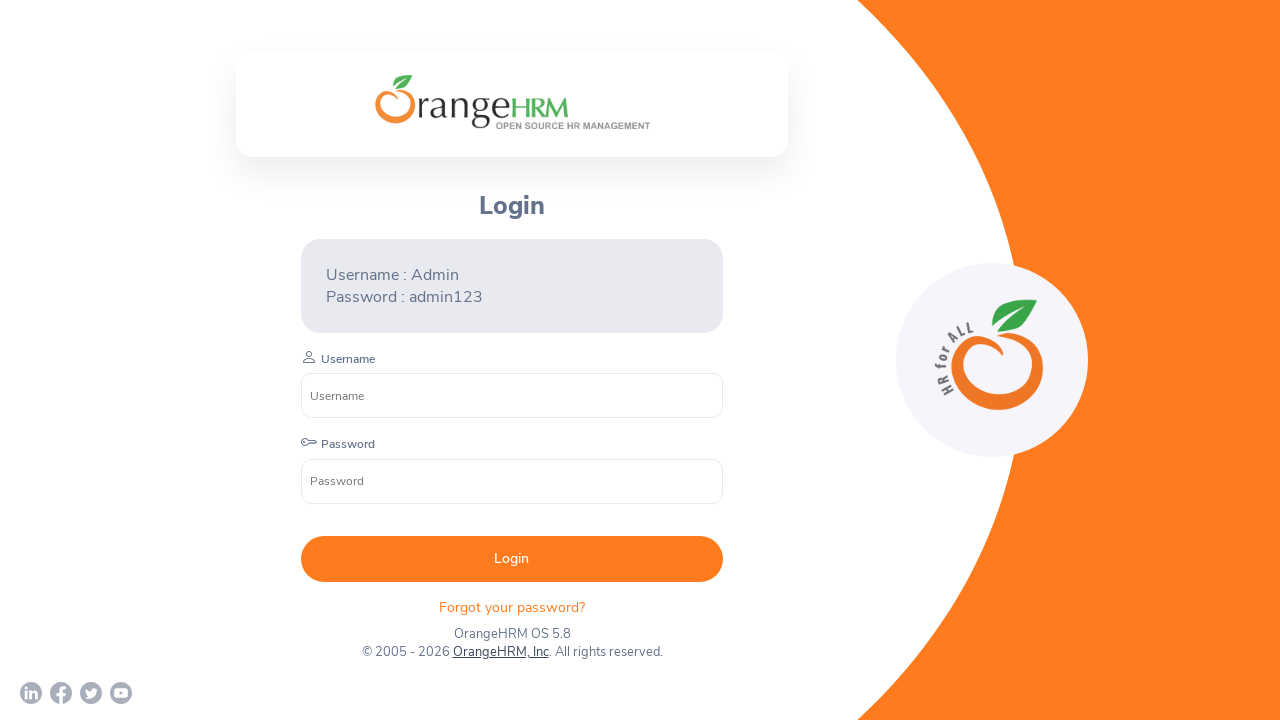

Closed child window
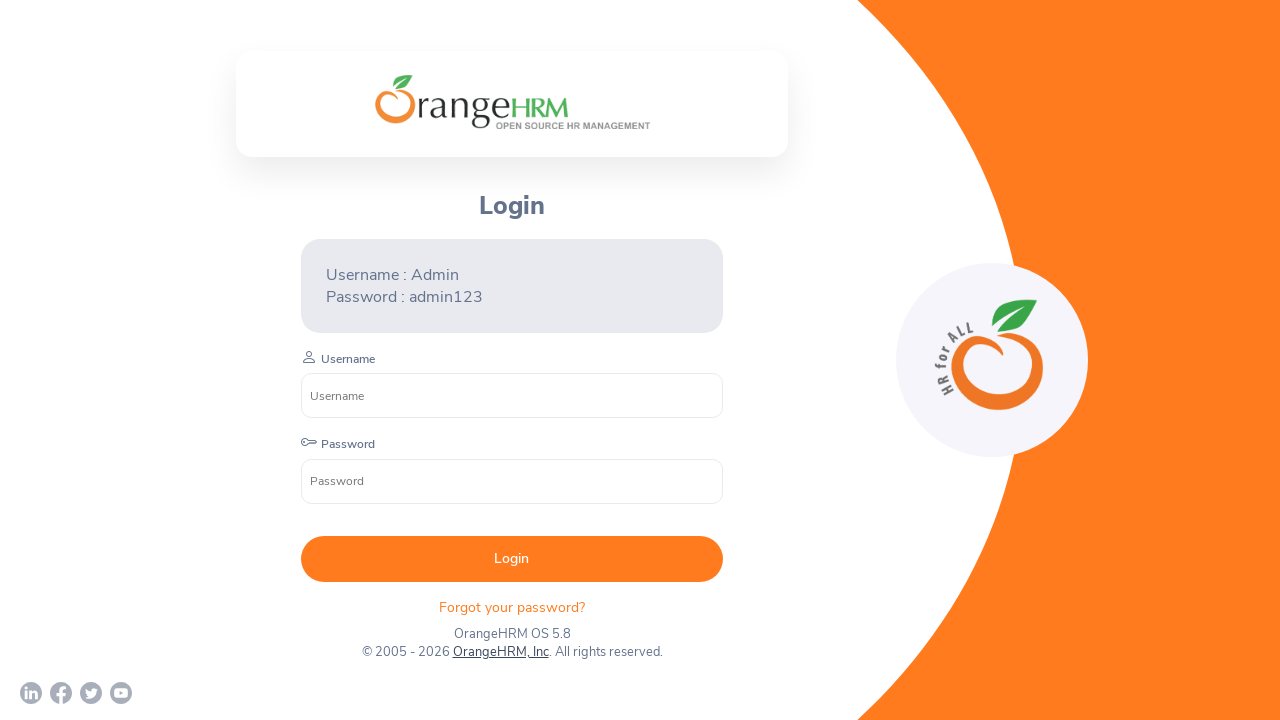

Switched back to parent window with URL: https://opensource-demo.orangehrmlive.com/web/index.php/auth/login
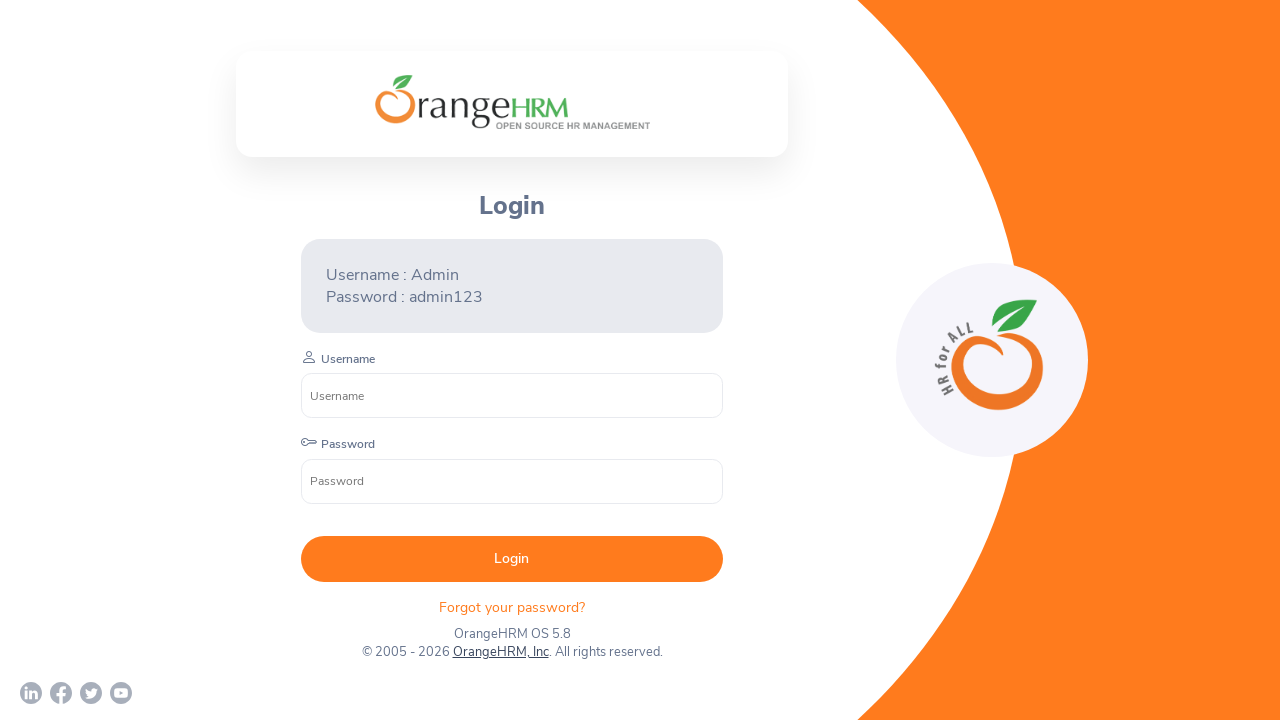

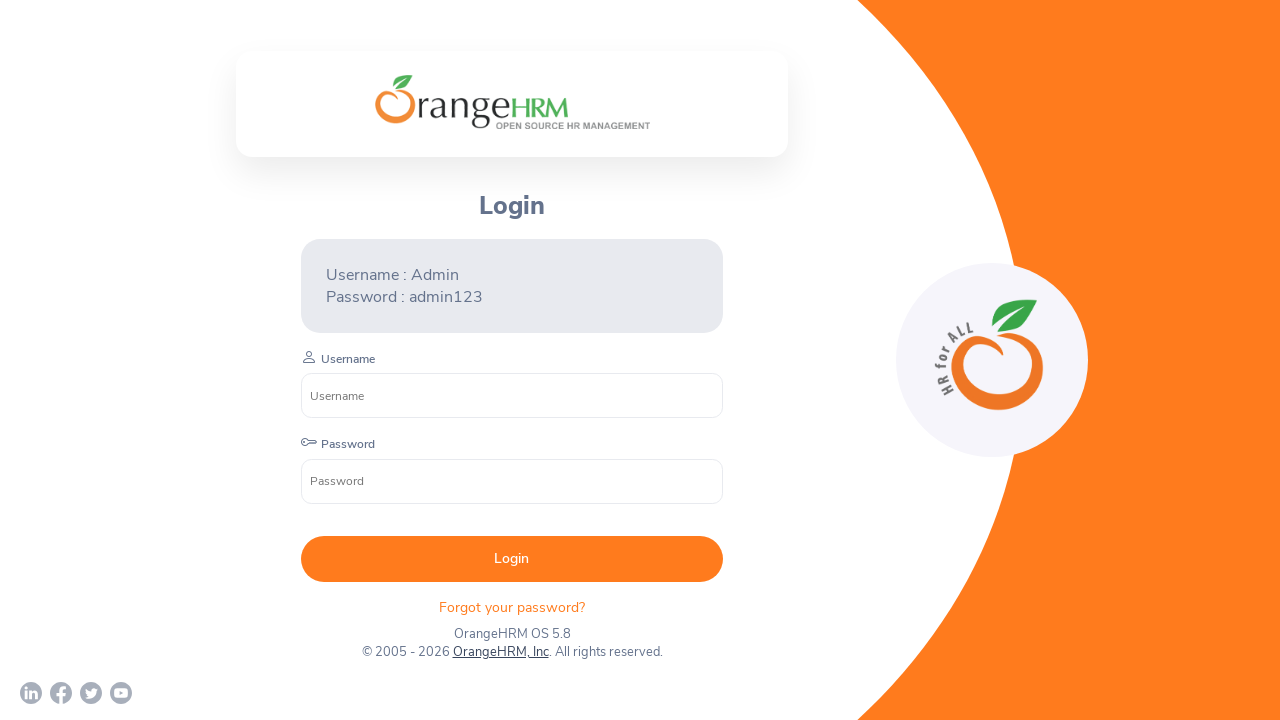